Navigates to the Otus.ru homepage and verifies that the page title contains the expected main title text

Starting URL: https://otus.ru

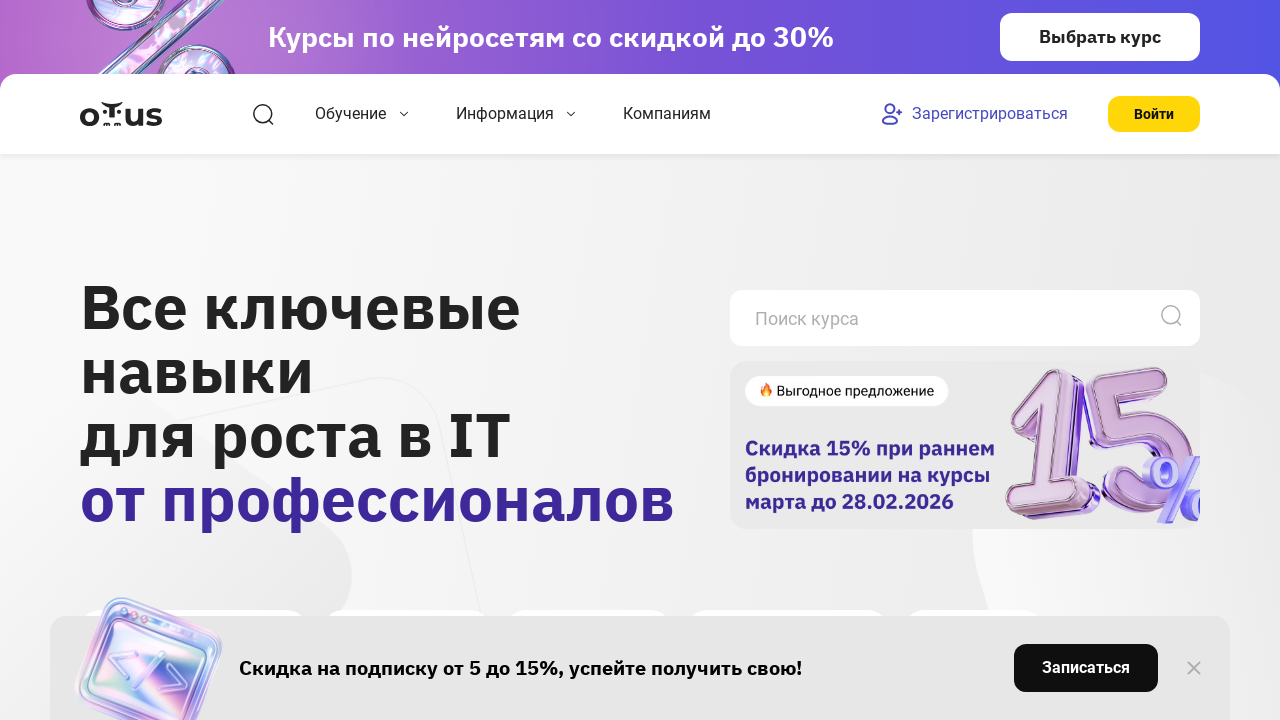

Navigated to https://otus.ru and waited for page to fully load
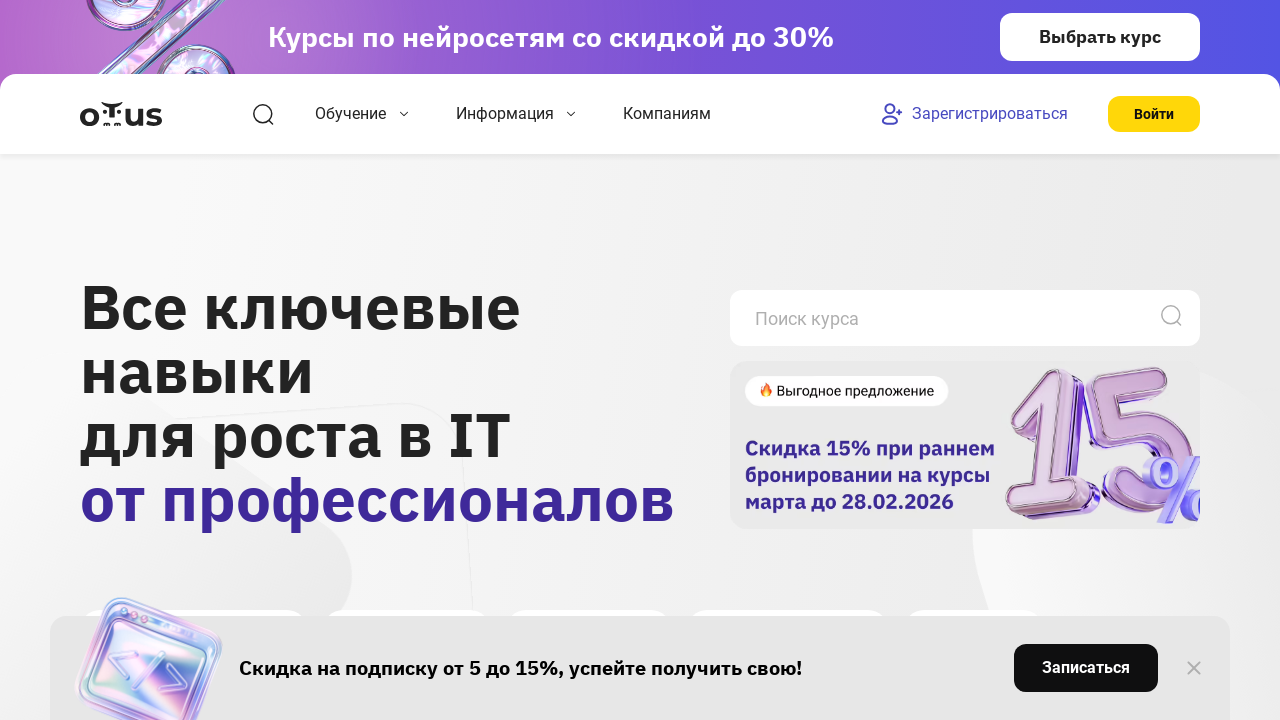

Retrieved page title: 'OTUS - Онлайн-образование'
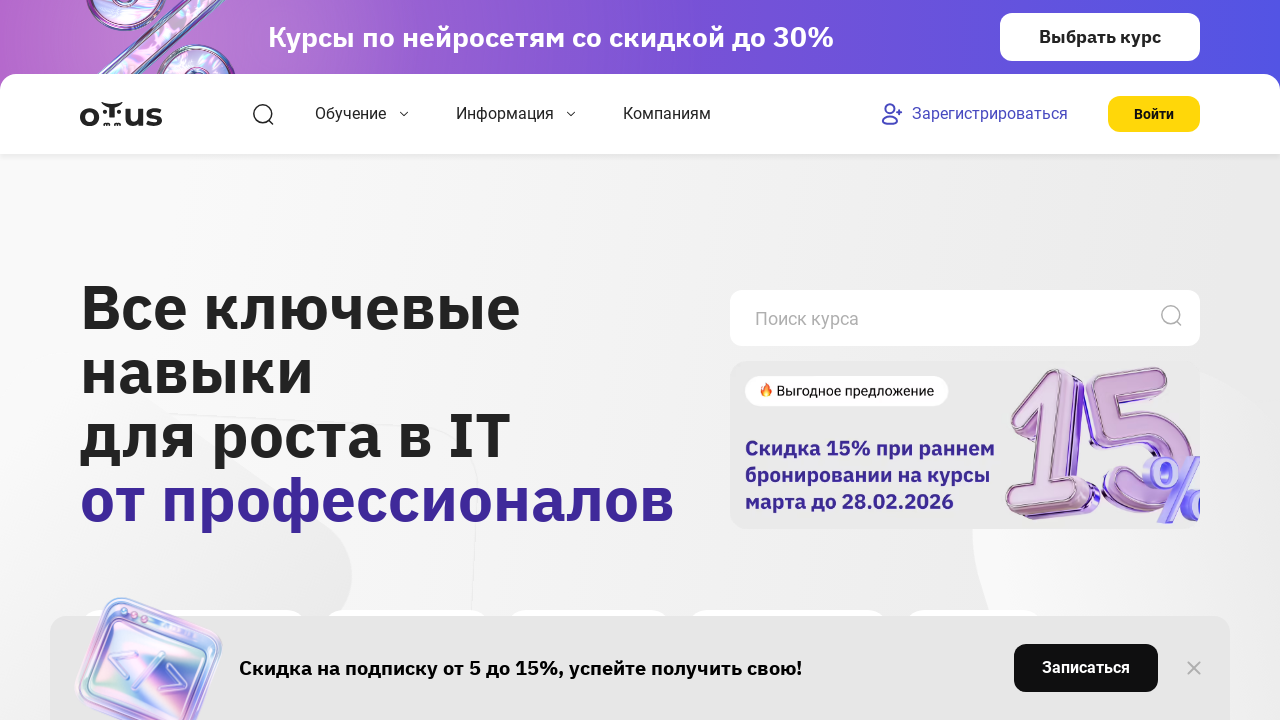

Verified that page title contains 'OTUS'
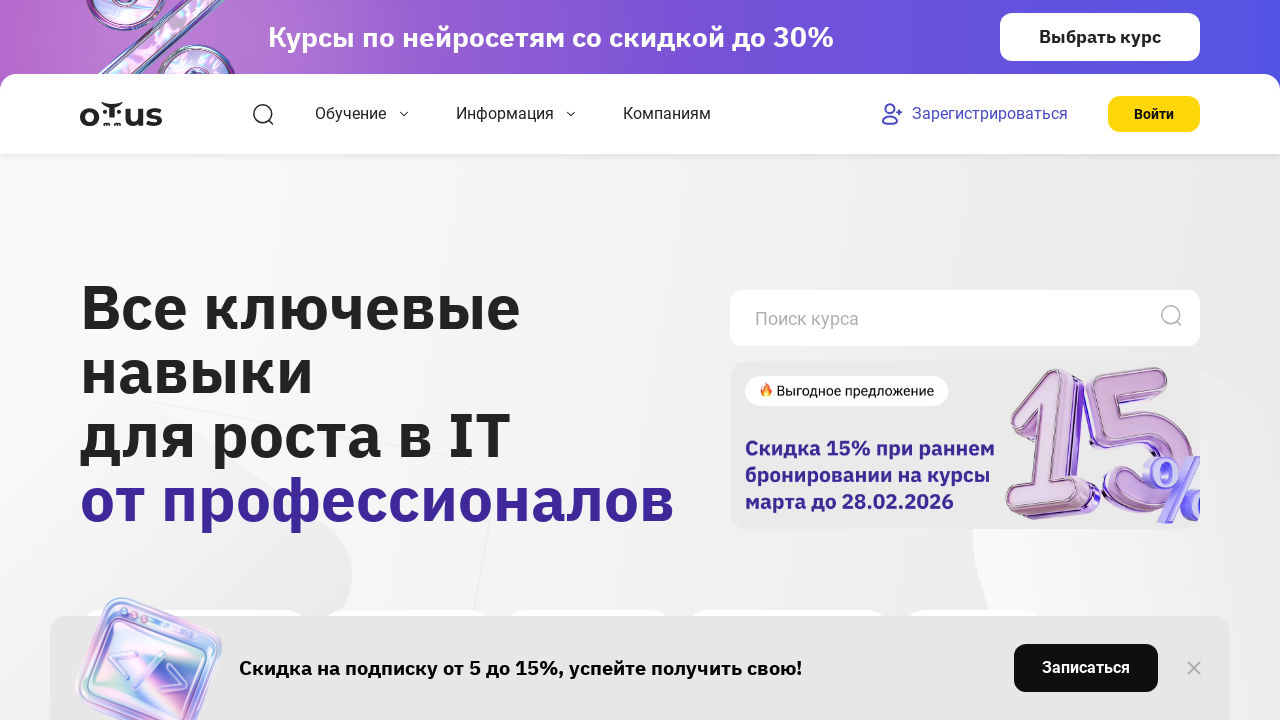

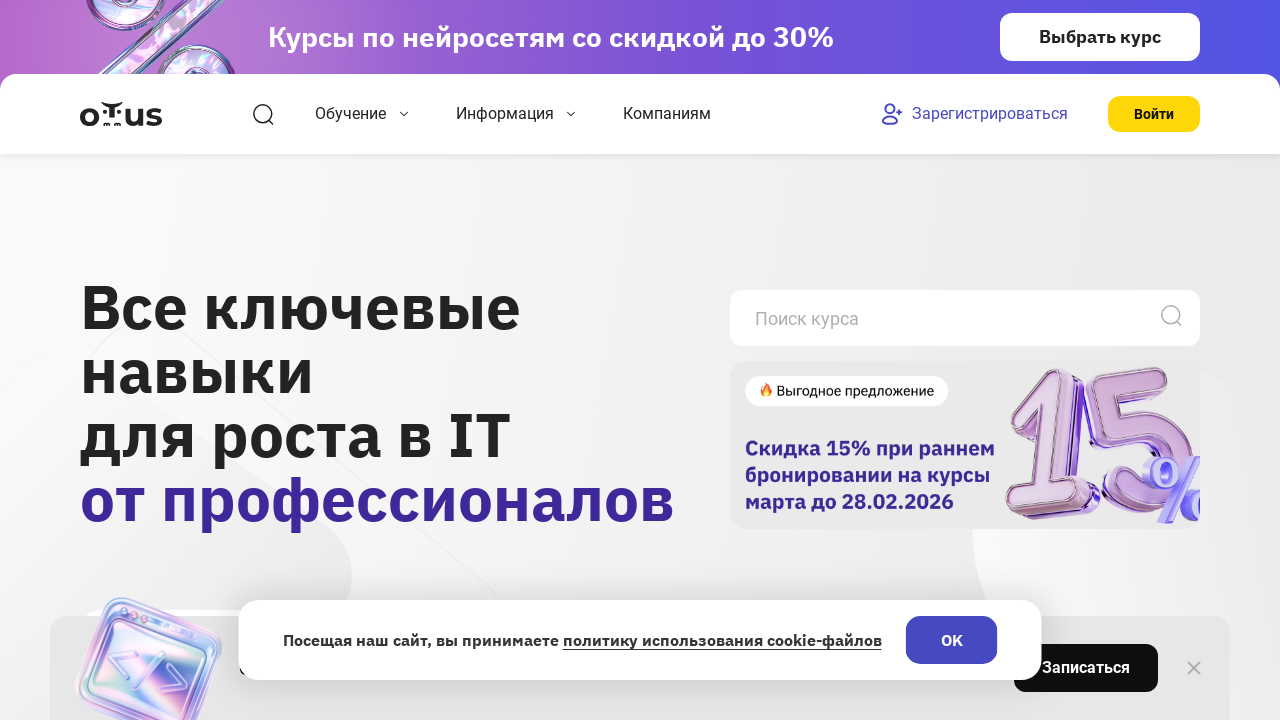